Navigates to Nike homepage

Starting URL: https://www.nike.com/

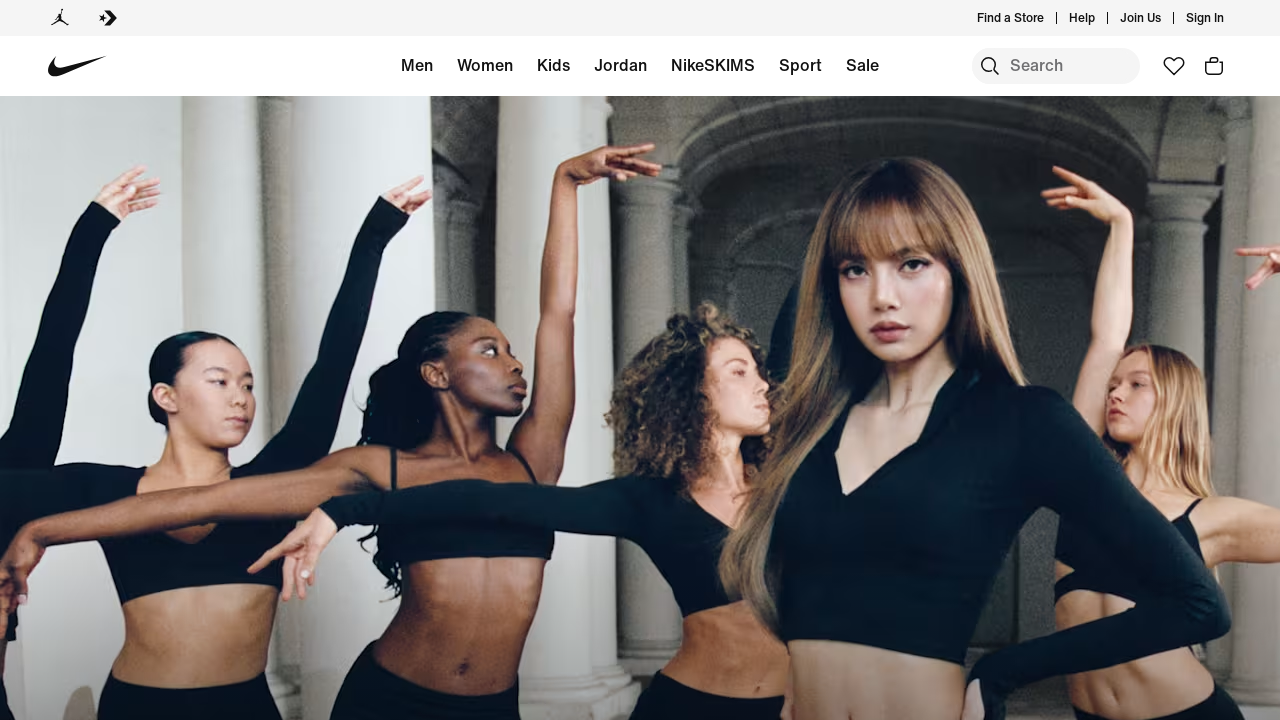

Navigated to Nike homepage
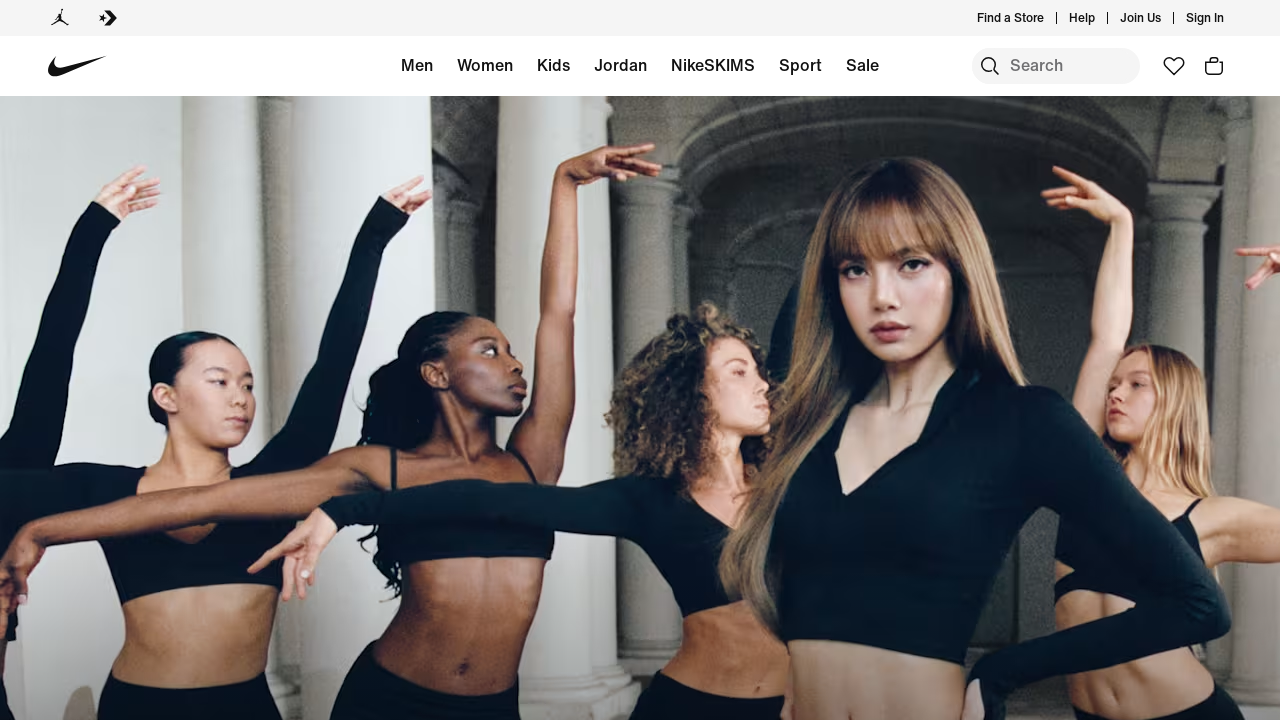

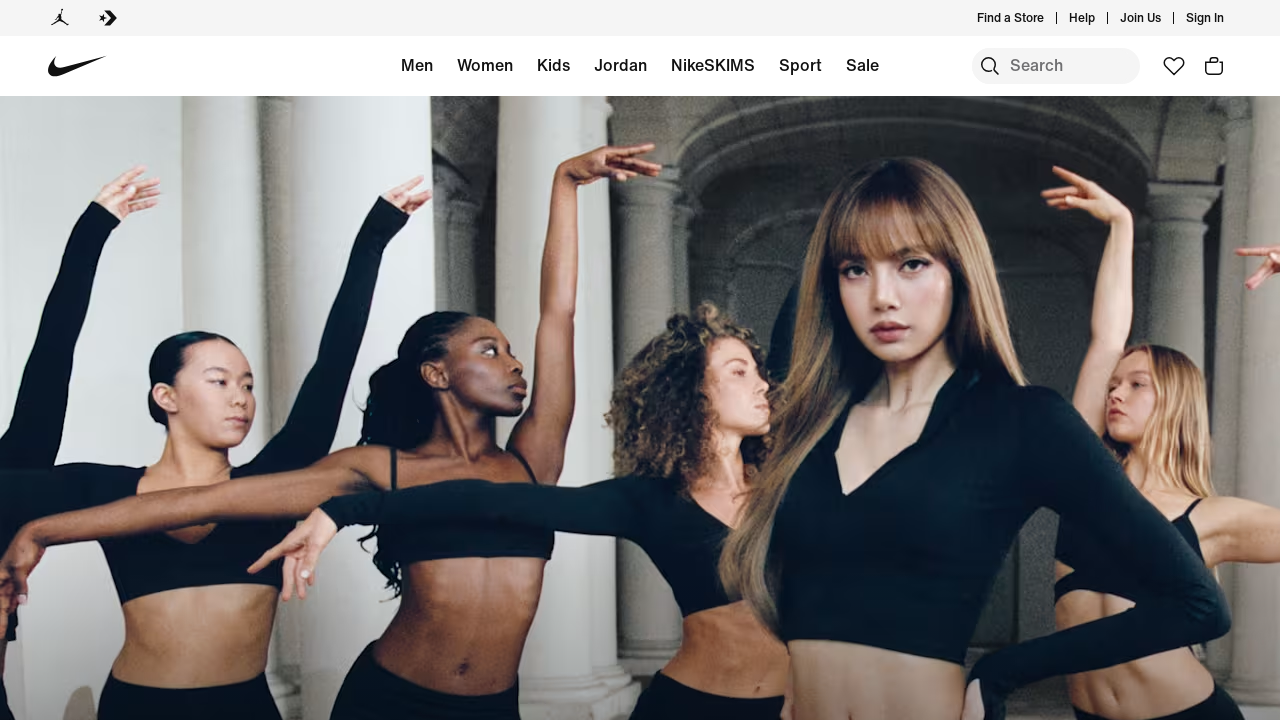